Tests clicking a button that shows a fake alert dialog box and waits for the dialog to appear with an active state

Starting URL: https://testpages.eviltester.com/styled/alerts/fake-alert-test.html

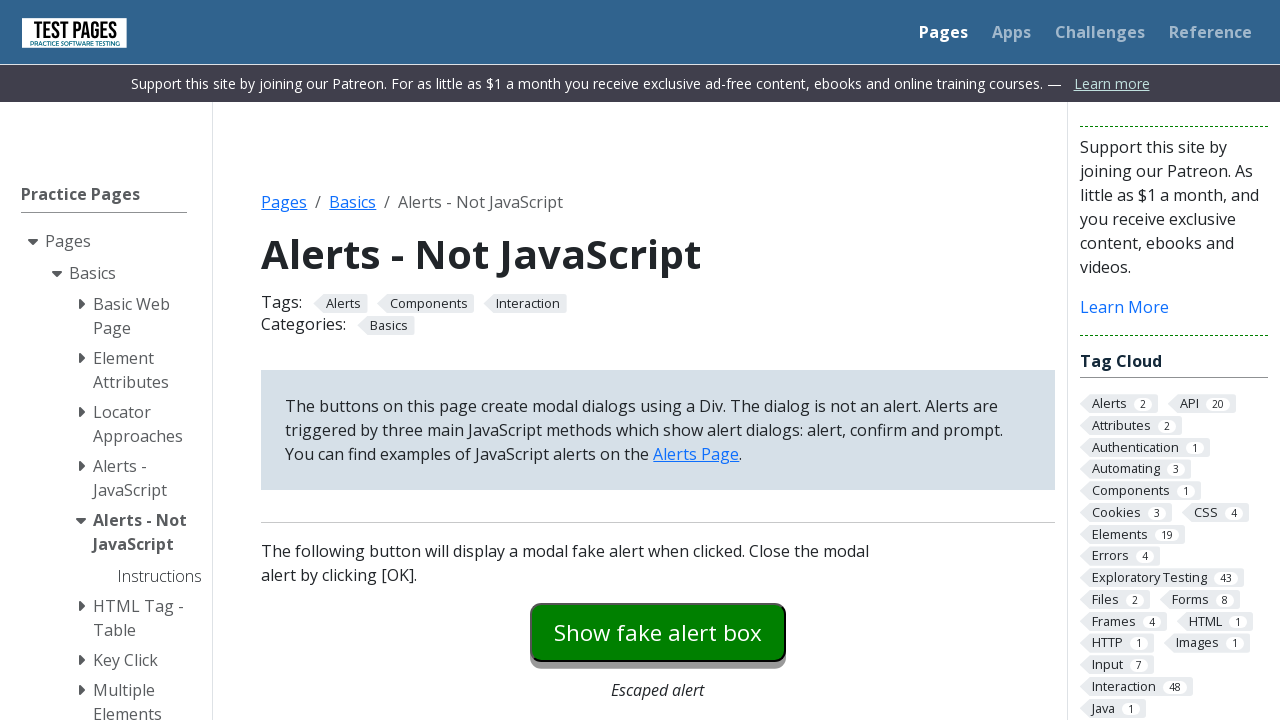

Clicked 'Show fake alert box' button at (658, 632) on internal:role=button[name="Show fake alert box"i]
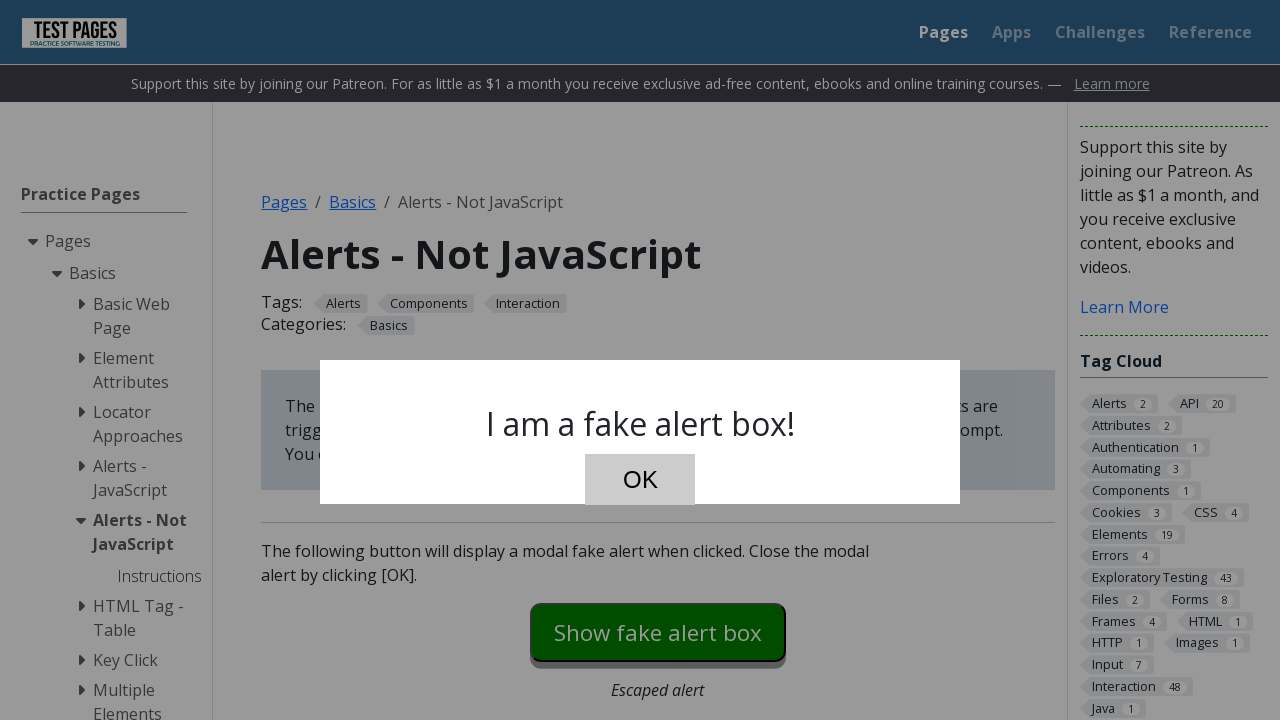

Fake alert dialog appeared with active state
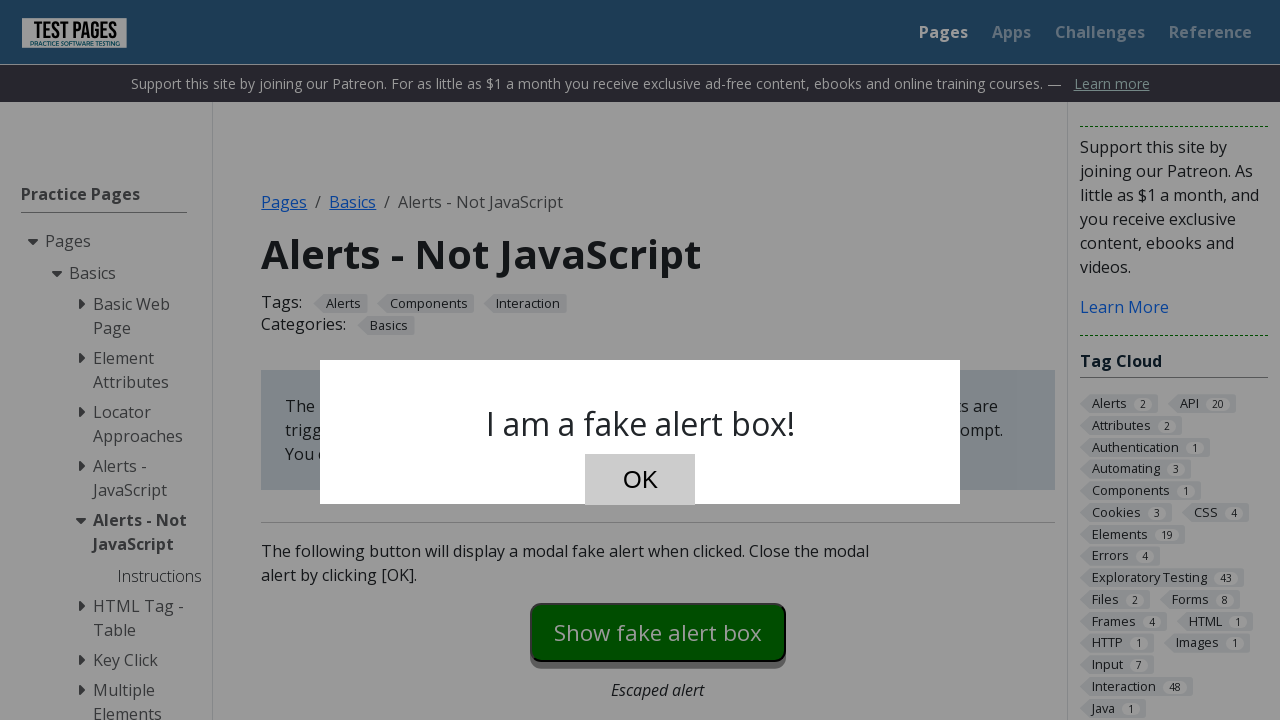

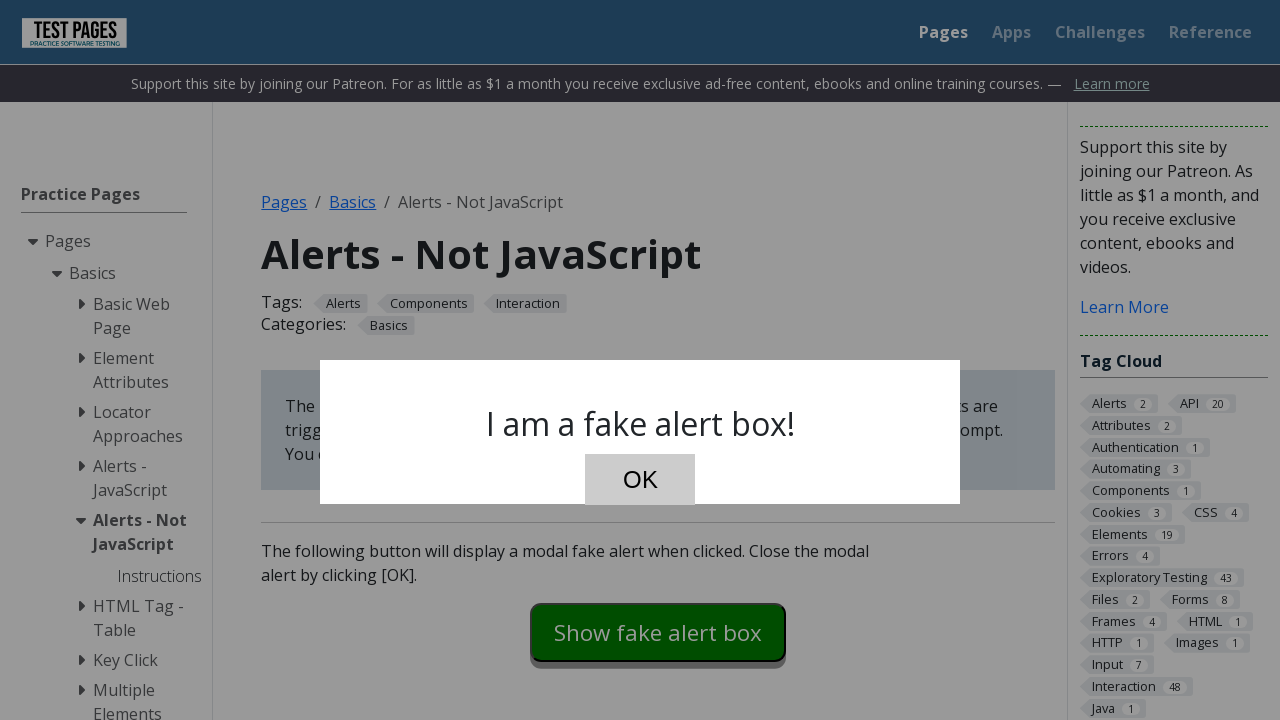